Tests alert handling functionality by clicking a button to trigger an alert and accepting it

Starting URL: http://demo.automationtesting.in/Alerts.html

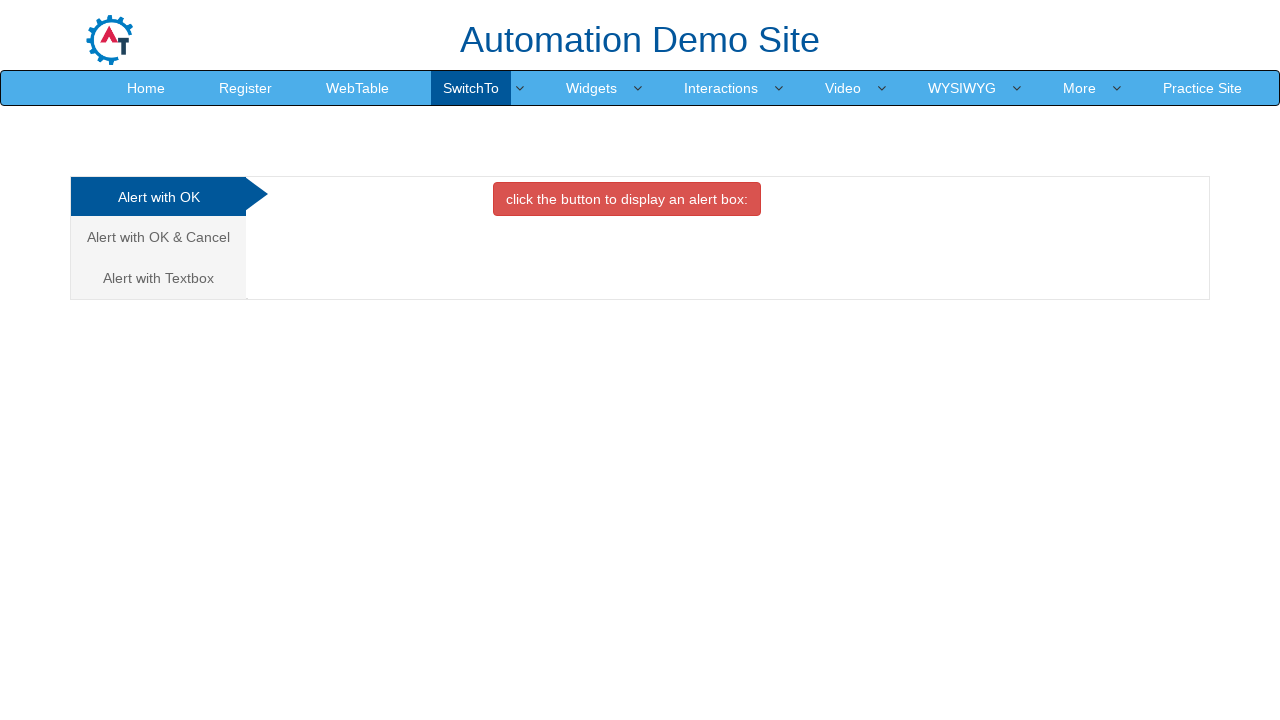

Clicked the alert trigger button at (627, 199) on .btn.btn-danger
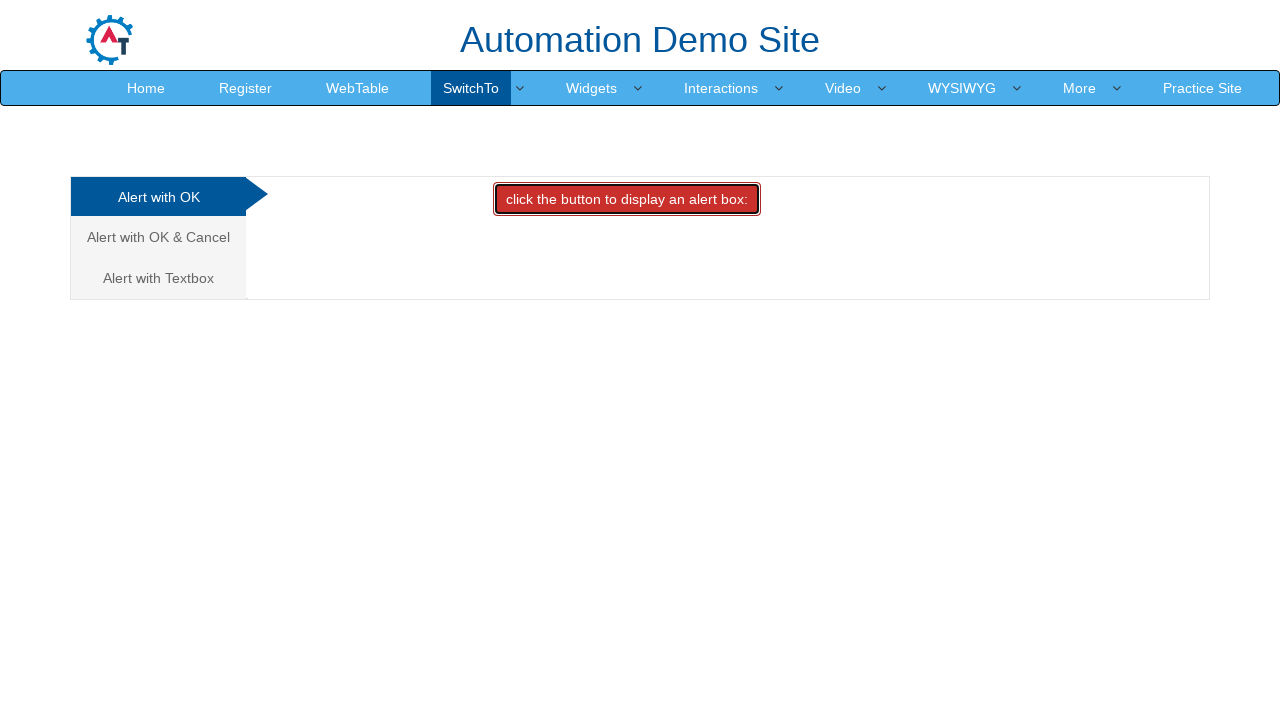

Set up alert dialog handler to accept alerts
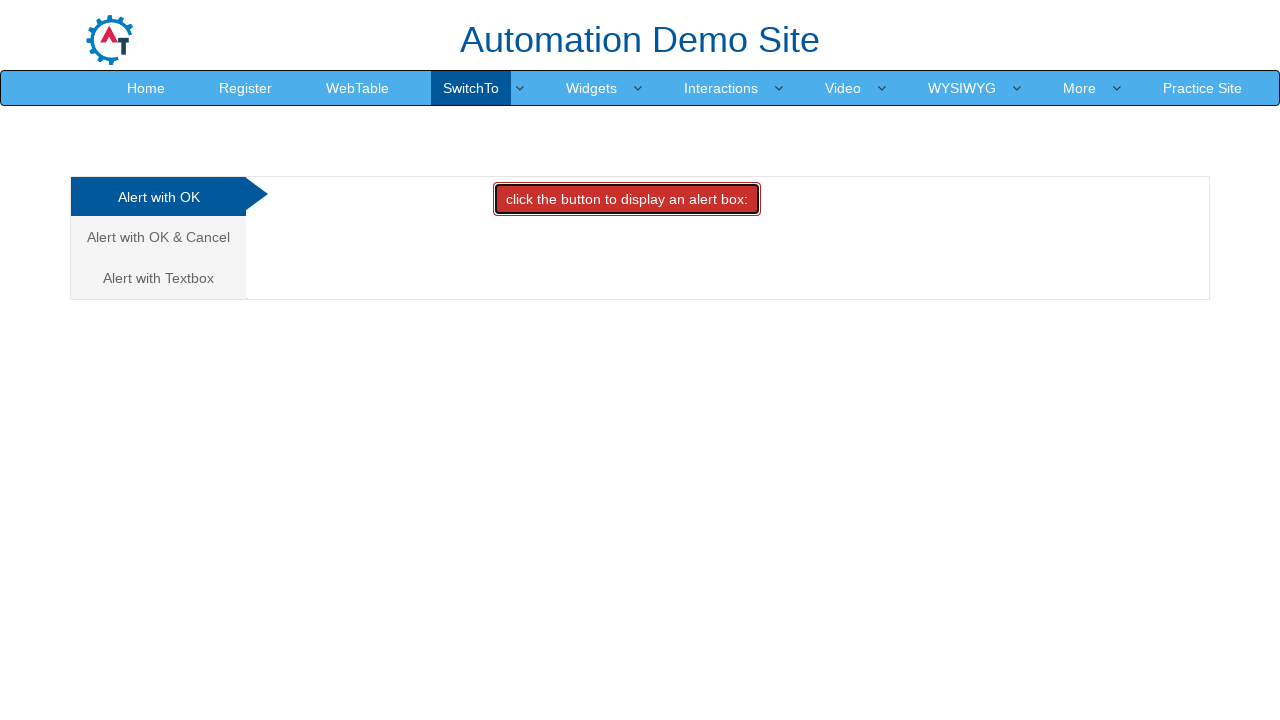

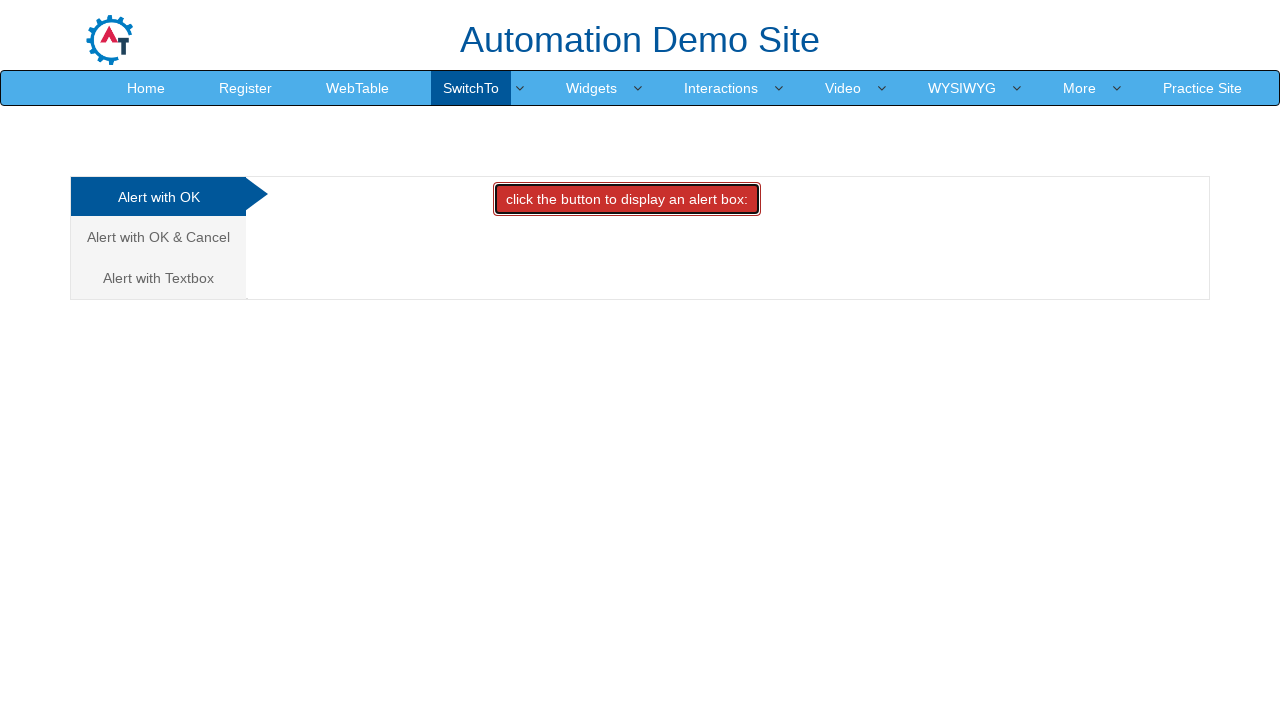